Tests window handling by clicking the Help link on Google signup page which opens in a new tab, then switches back to the main tab

Starting URL: http://accounts.google.com/signup

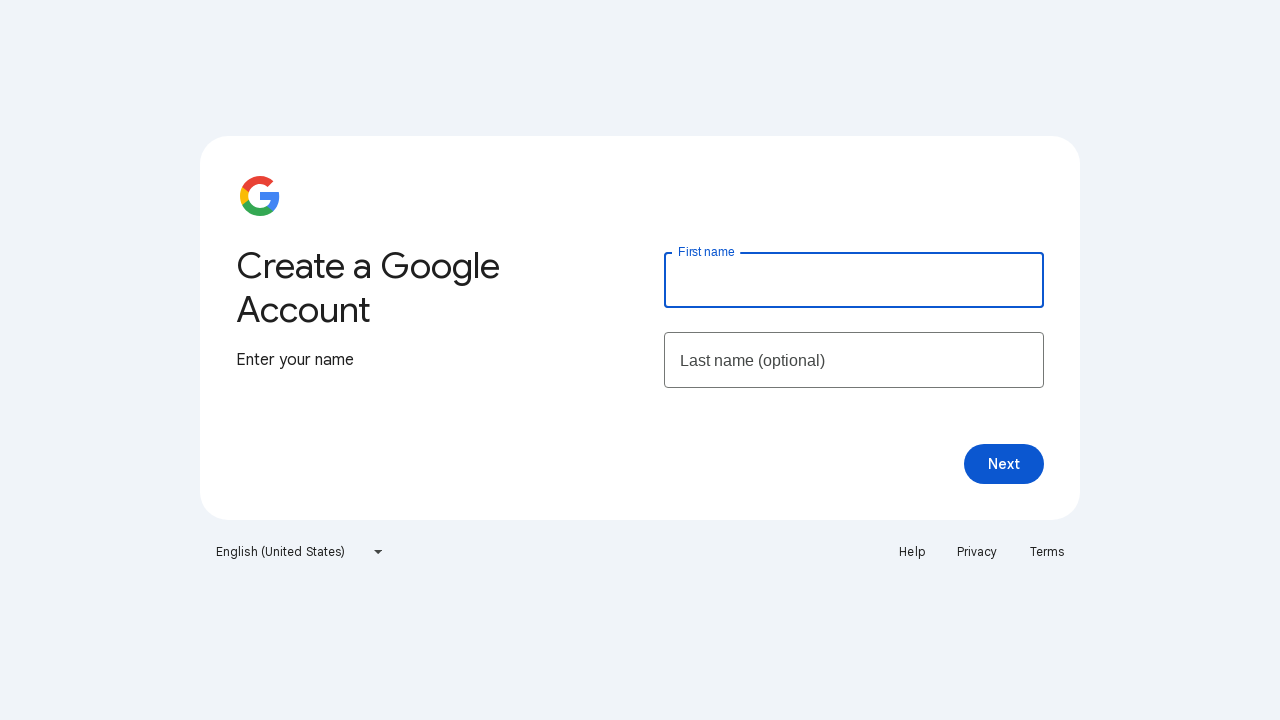

Stored main page context from Google signup page
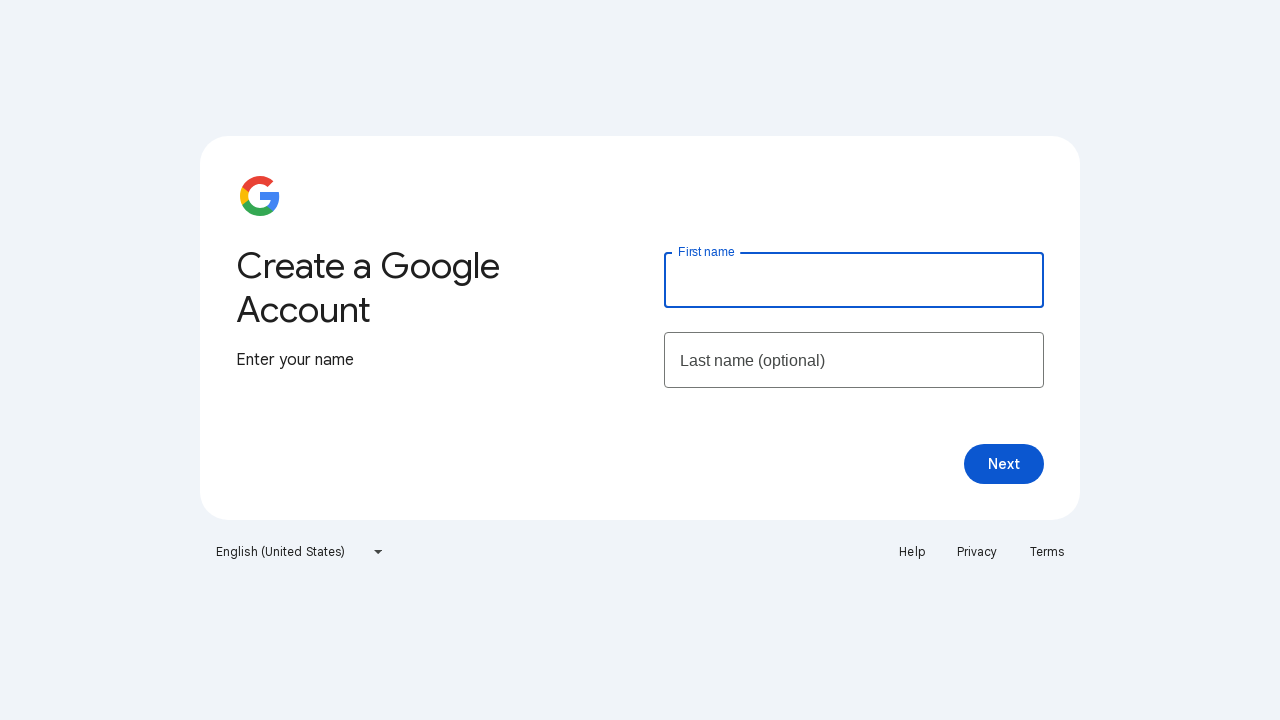

Clicked Help link which opened in a new tab at (912, 552) on text=Help
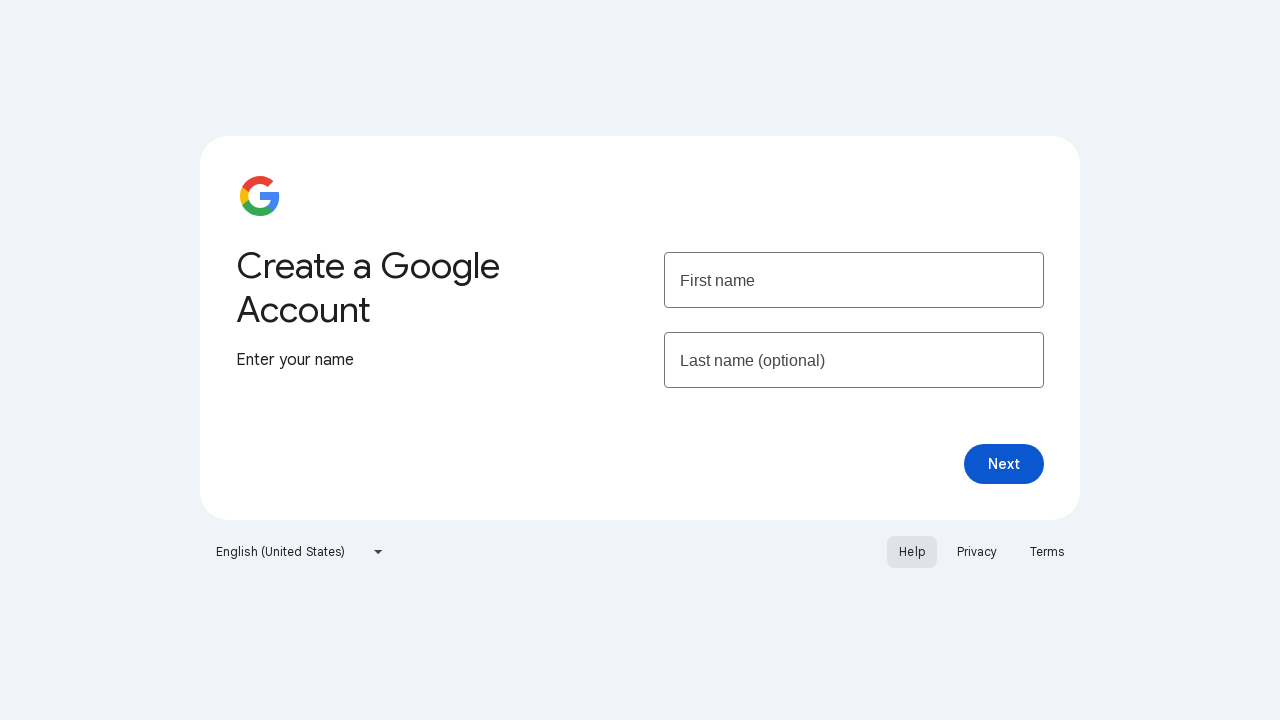

Captured new page context from Help link
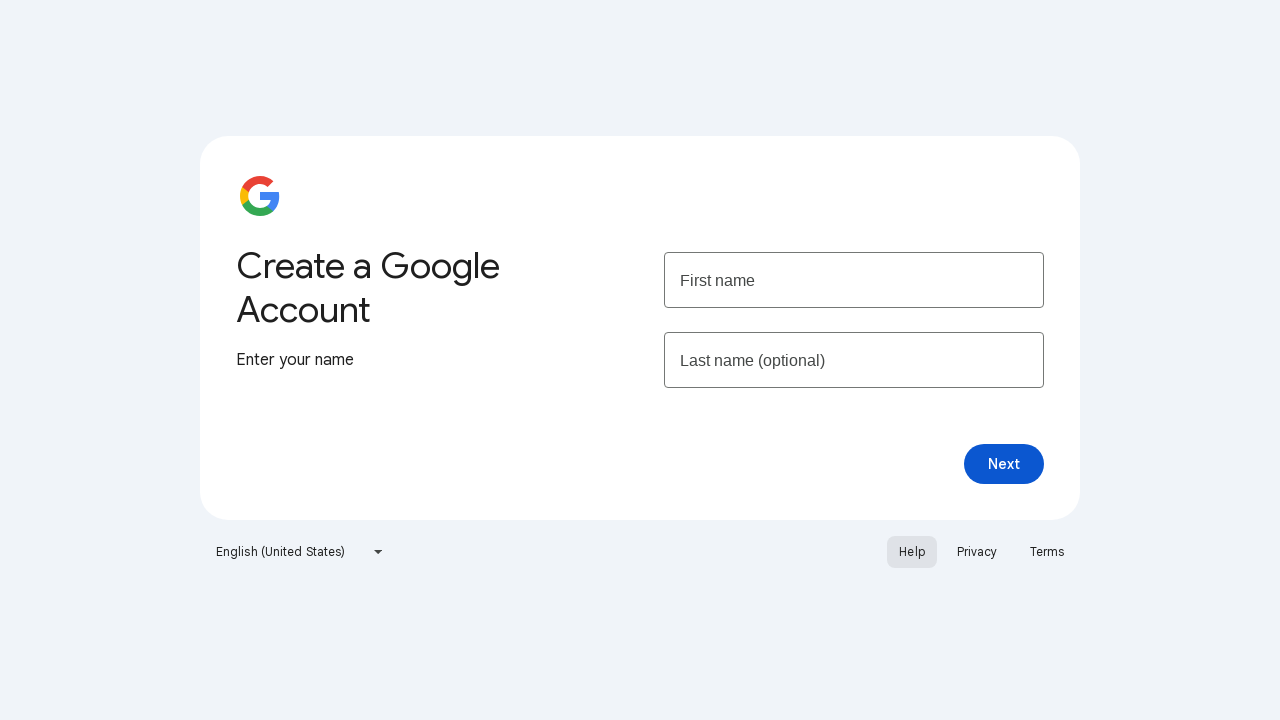

New page loaded successfully
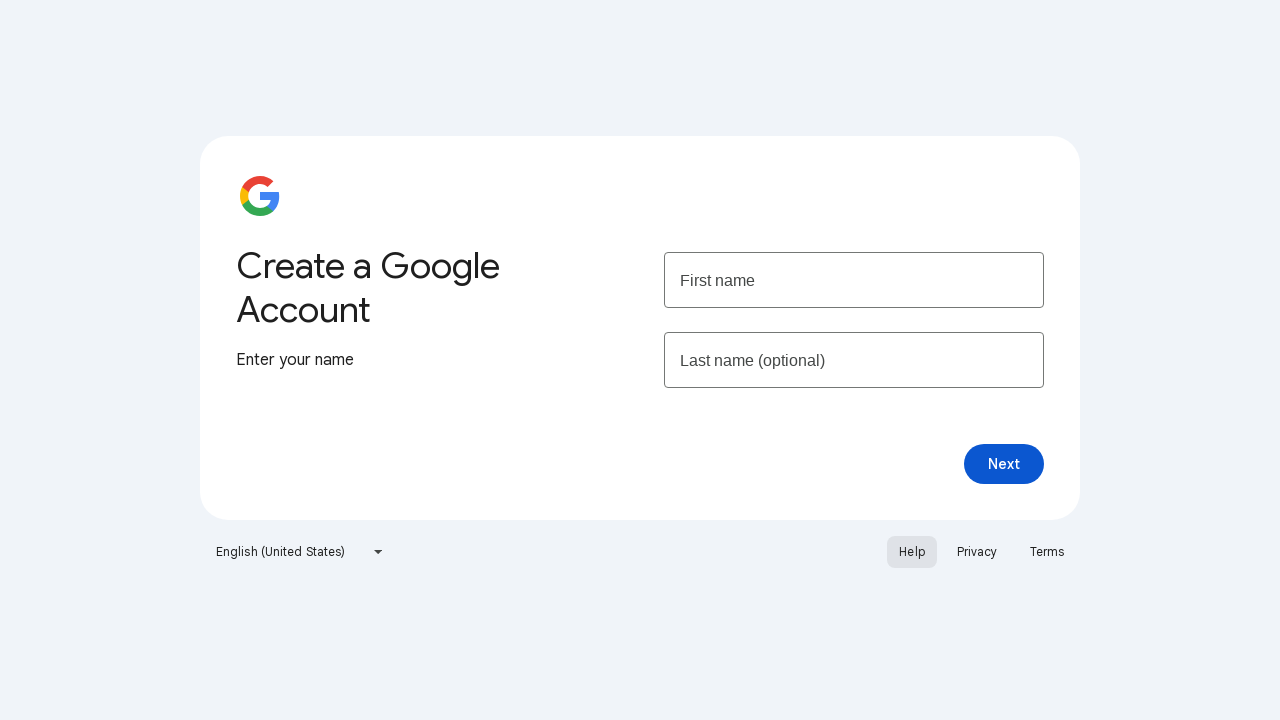

Ready to interact with main page - both pages remain accessible
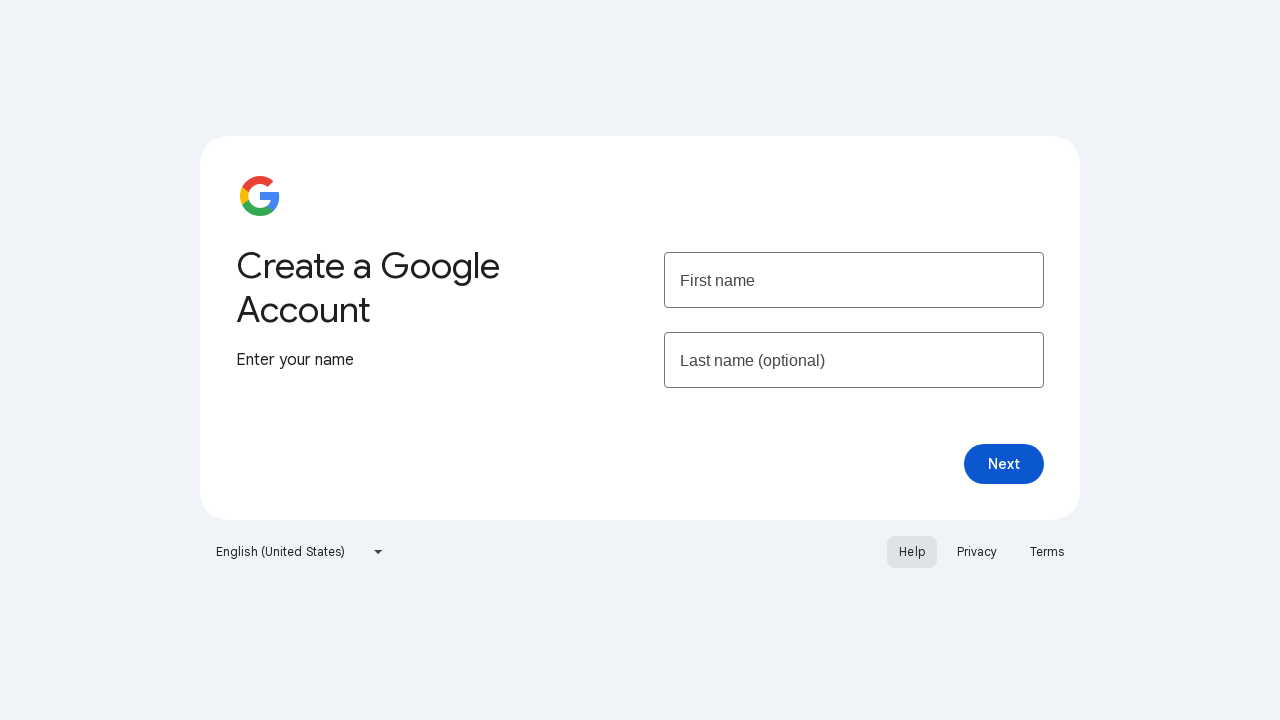

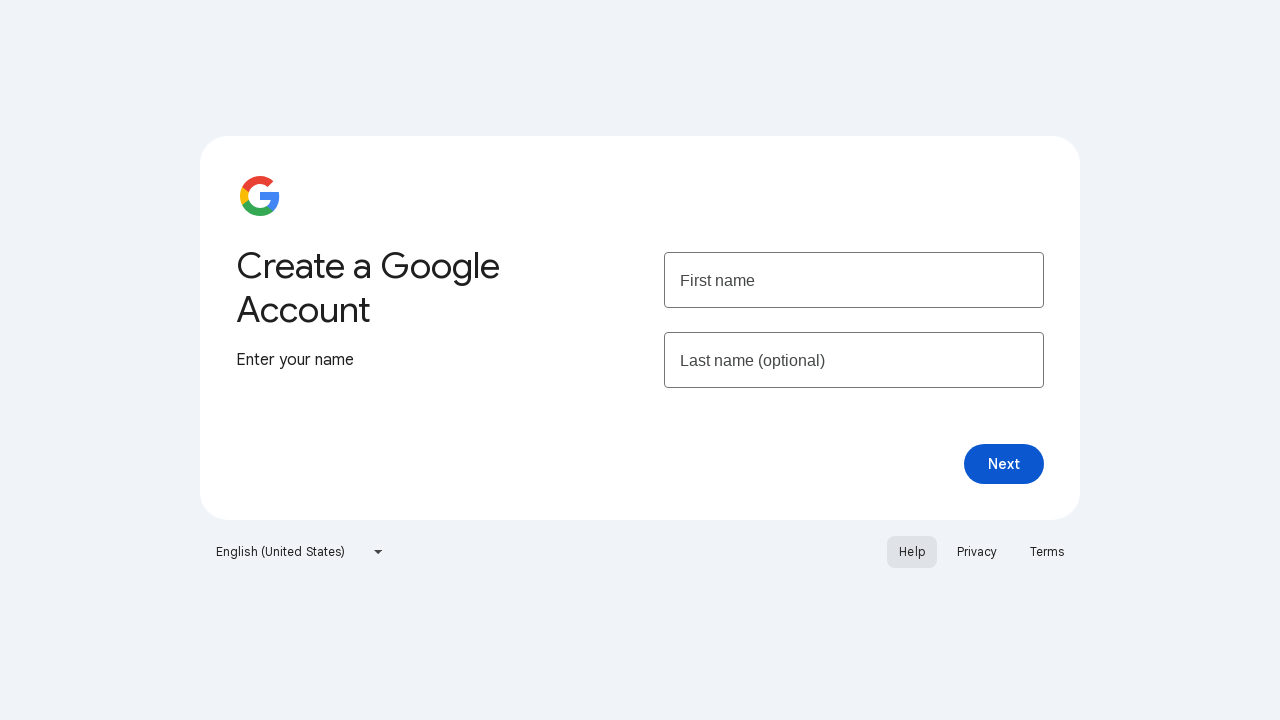